Tests JavaScript confirm alert handling by clicking a button to trigger a confirm dialog, reading the alert text, and accepting the alert by clicking OK.

Starting URL: https://v1.training-support.net/selenium/javascript-alerts

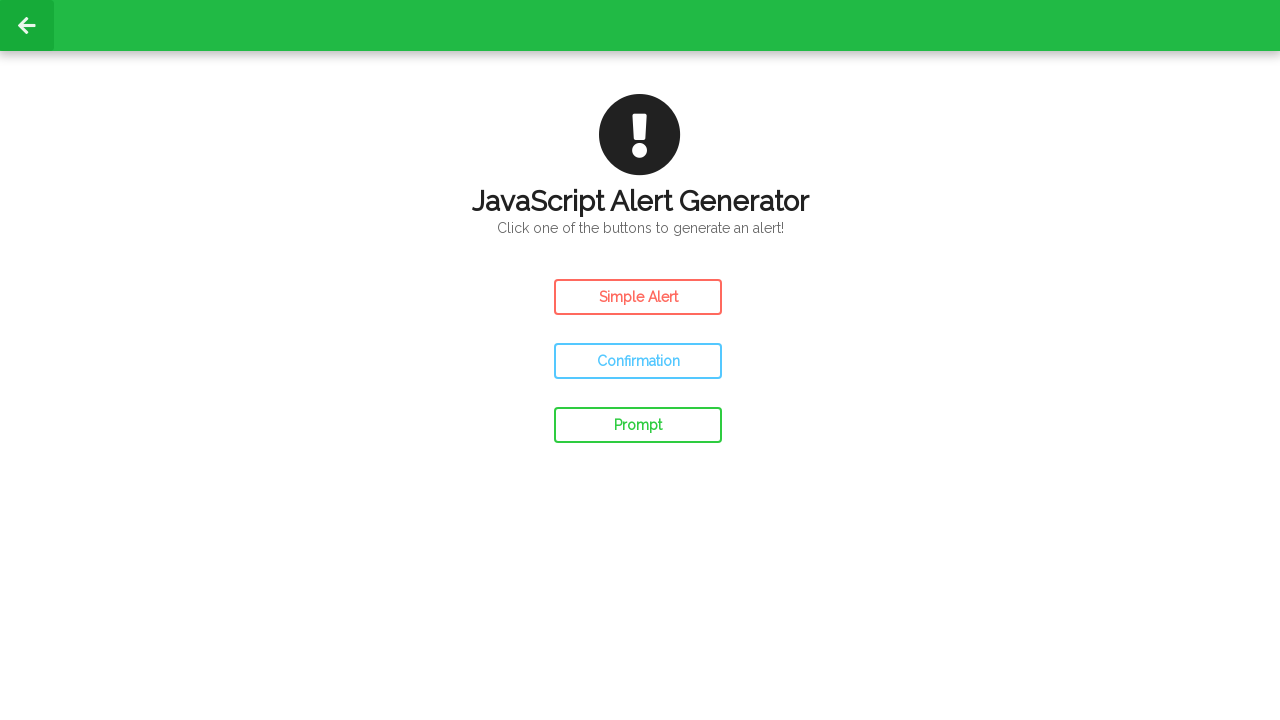

Clicked confirm button to trigger JavaScript confirm dialog at (638, 361) on #confirm
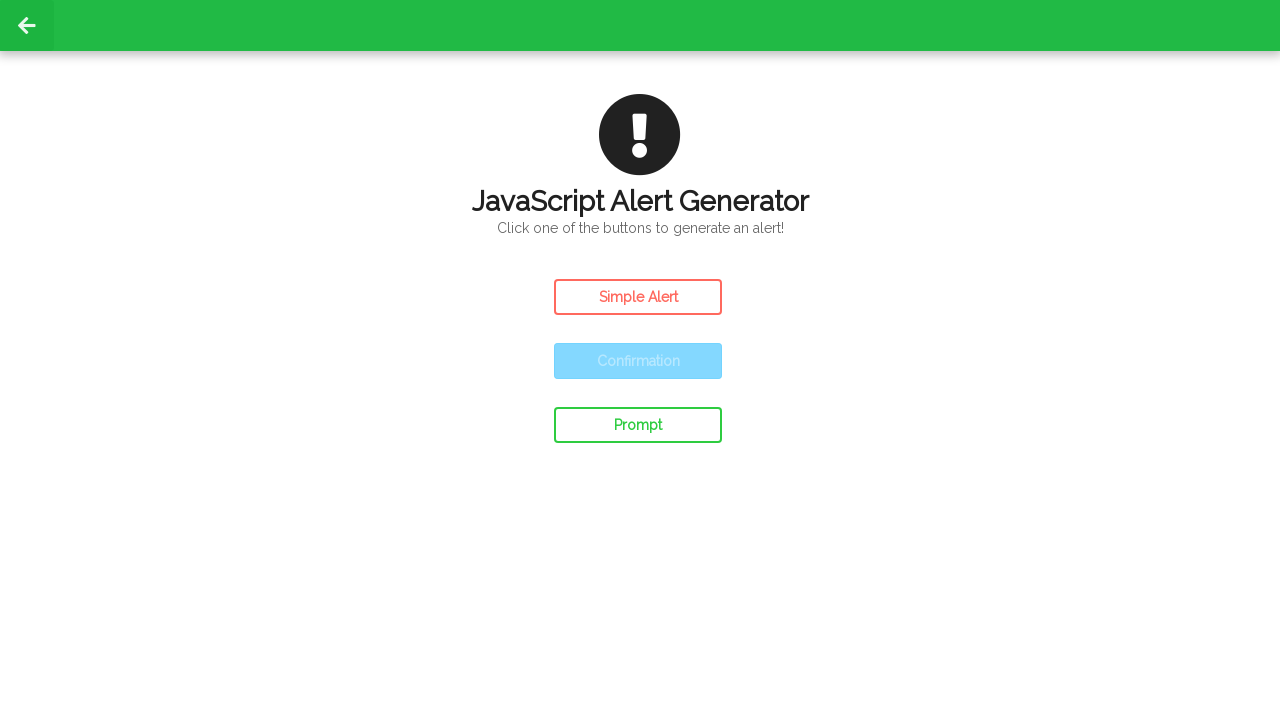

Set up dialog listener to accept confirm alert
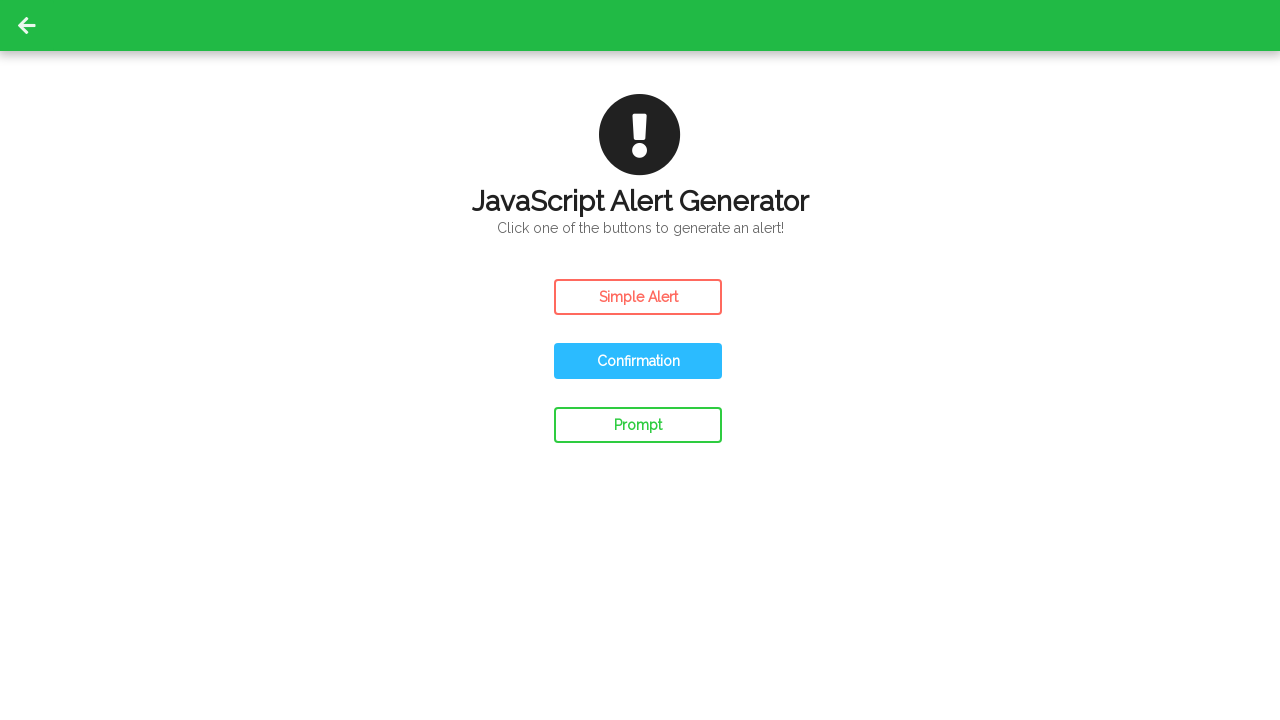

Waited for UI updates after confirm alert was accepted
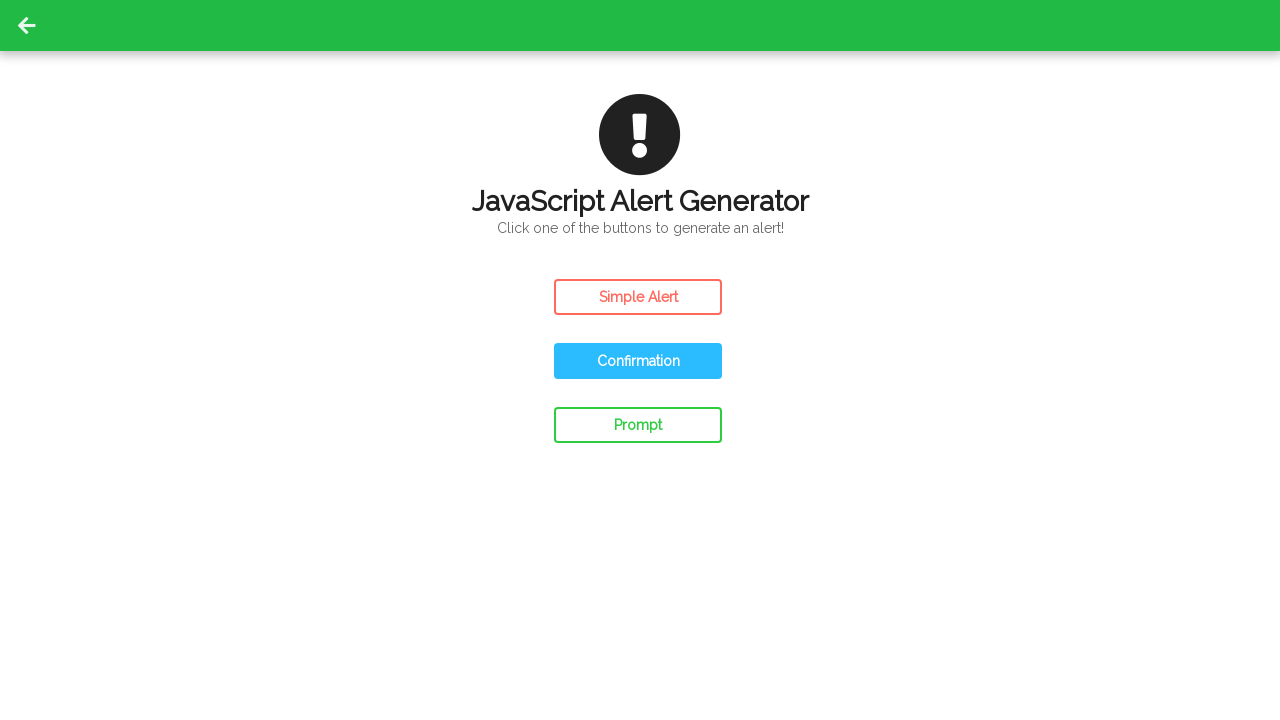

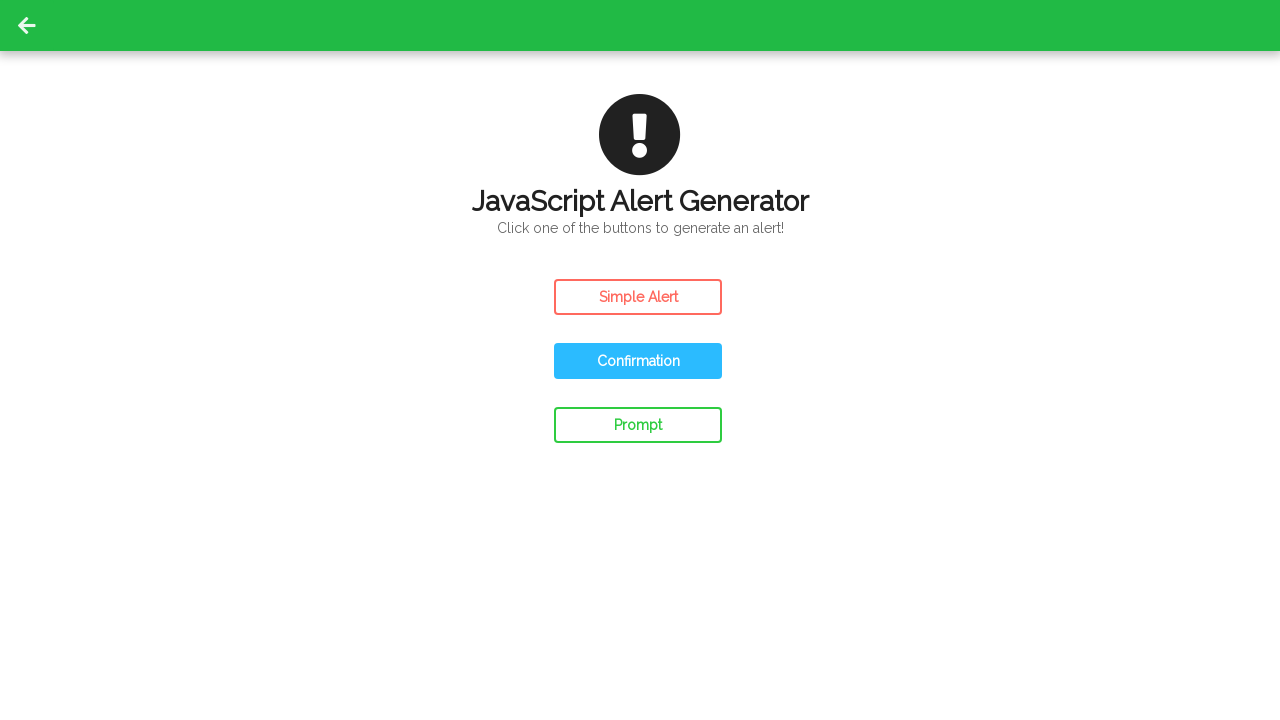